Tests date picker functionality by selecting a specific date (June 10, 2027) through calendar navigation and verifies the selected values

Starting URL: https://rahulshettyacademy.com/seleniumPractise/#/offers

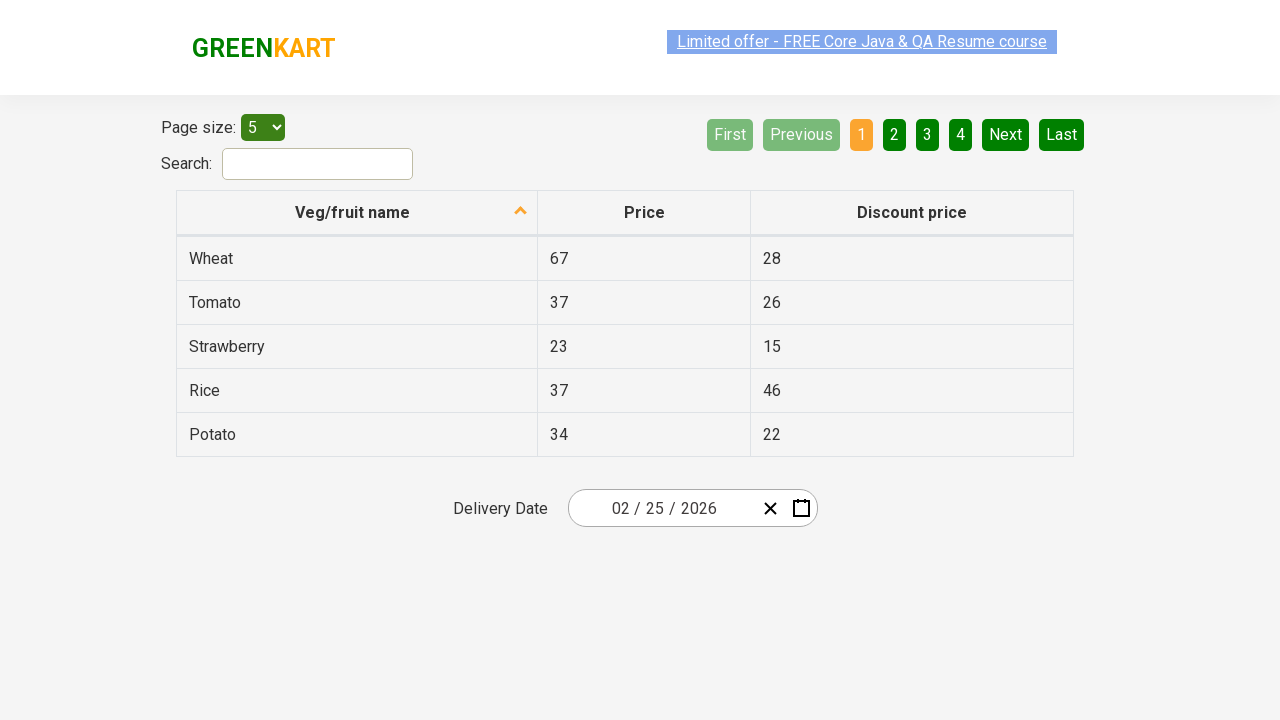

Clicked date picker input to open calendar at (662, 508) on .react-date-picker__inputGroup
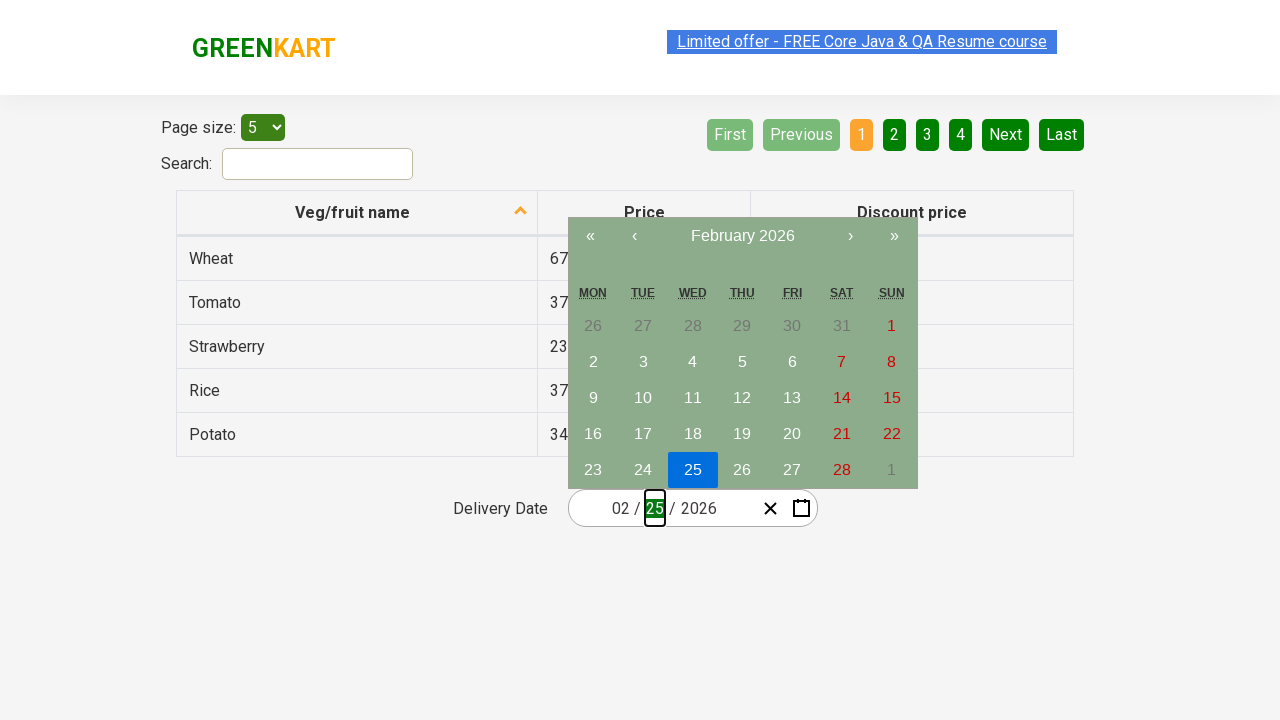

Clicked navigation label to navigate to year view (first click) at (742, 236) on .react-calendar__navigation__label__labelText--from
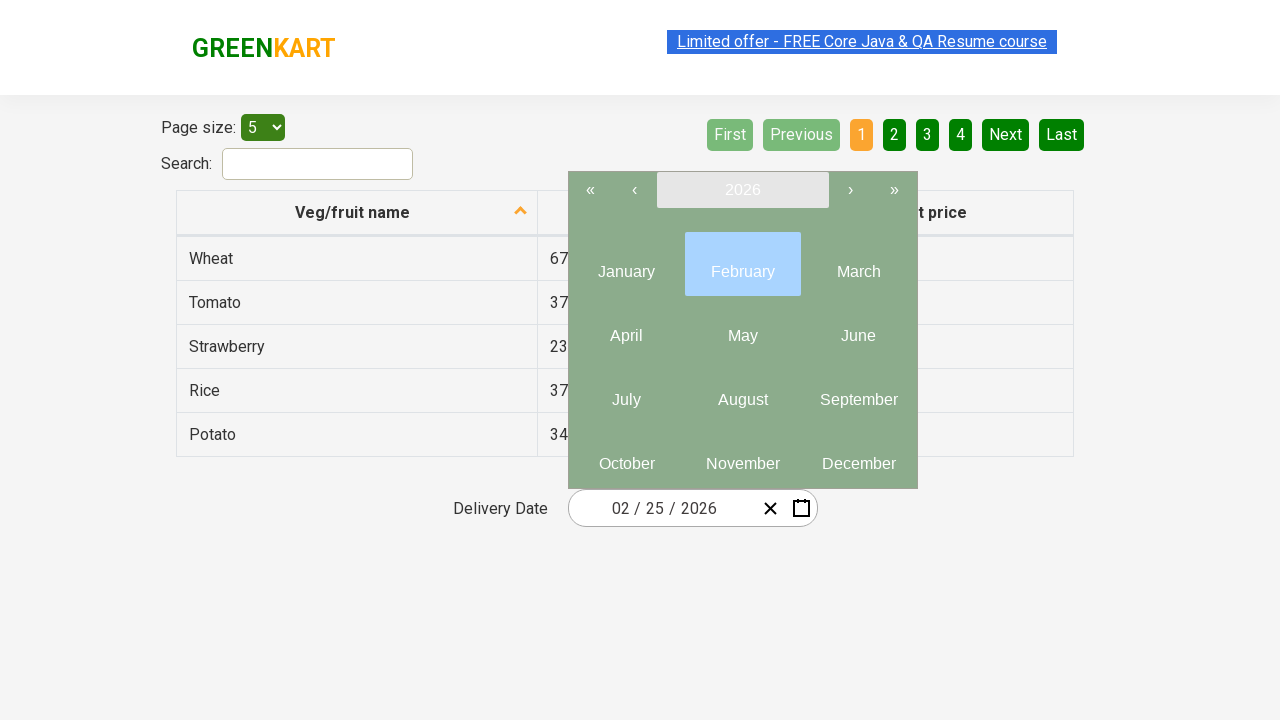

Clicked navigation label to navigate to year view (second click) at (742, 190) on .react-calendar__navigation__label__labelText--from
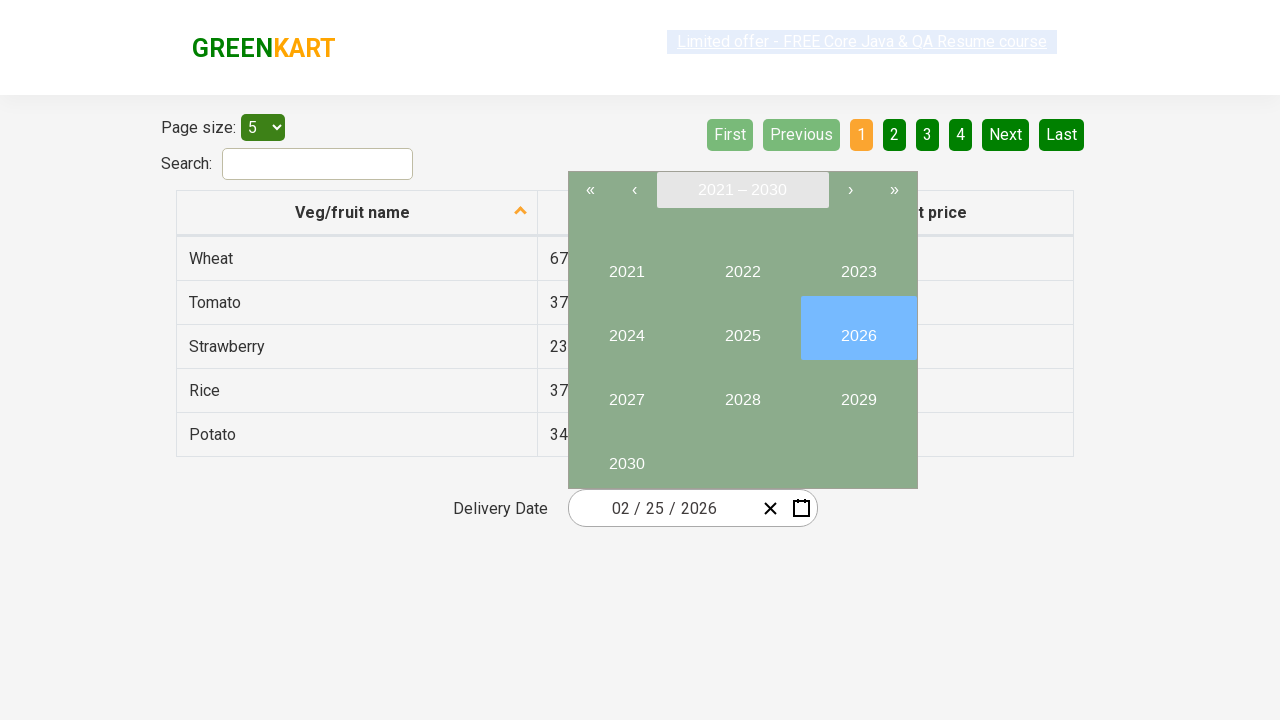

Selected year 2027 from calendar at (626, 392) on button:has-text('2027')
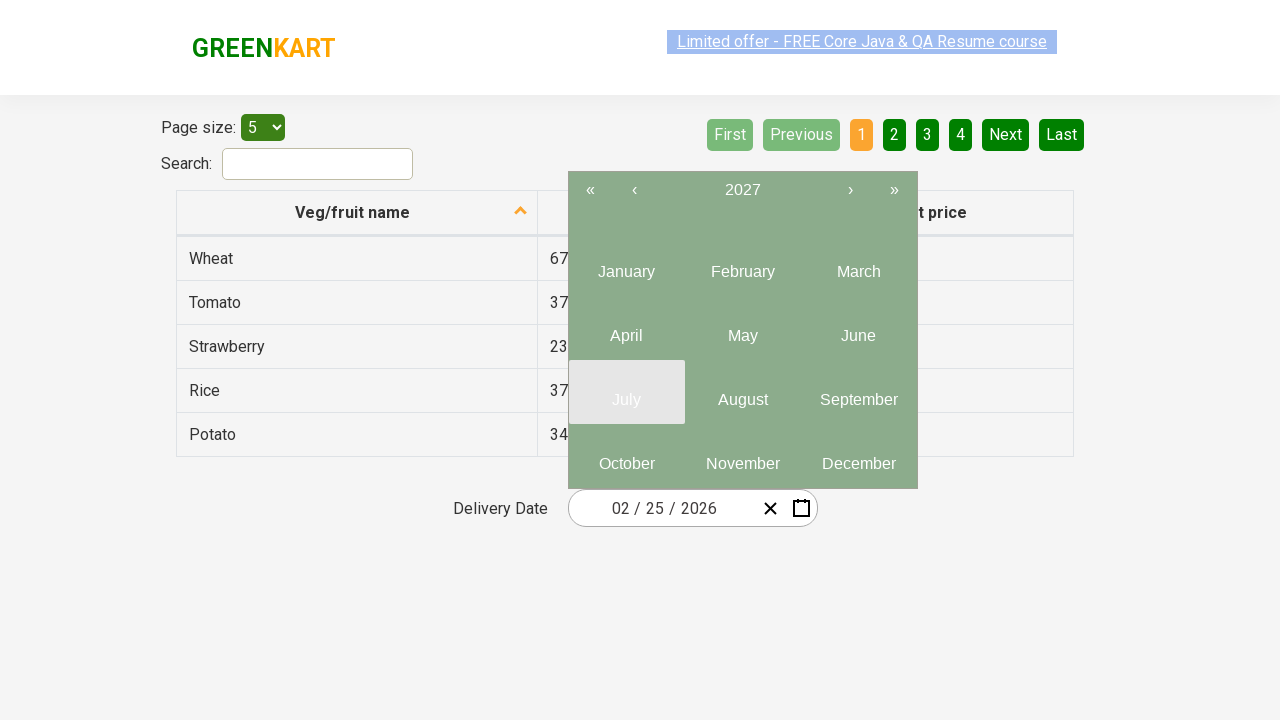

Selected month 6 (June) from year view at (858, 328) on .react-calendar__year-view__months__month >> nth=5
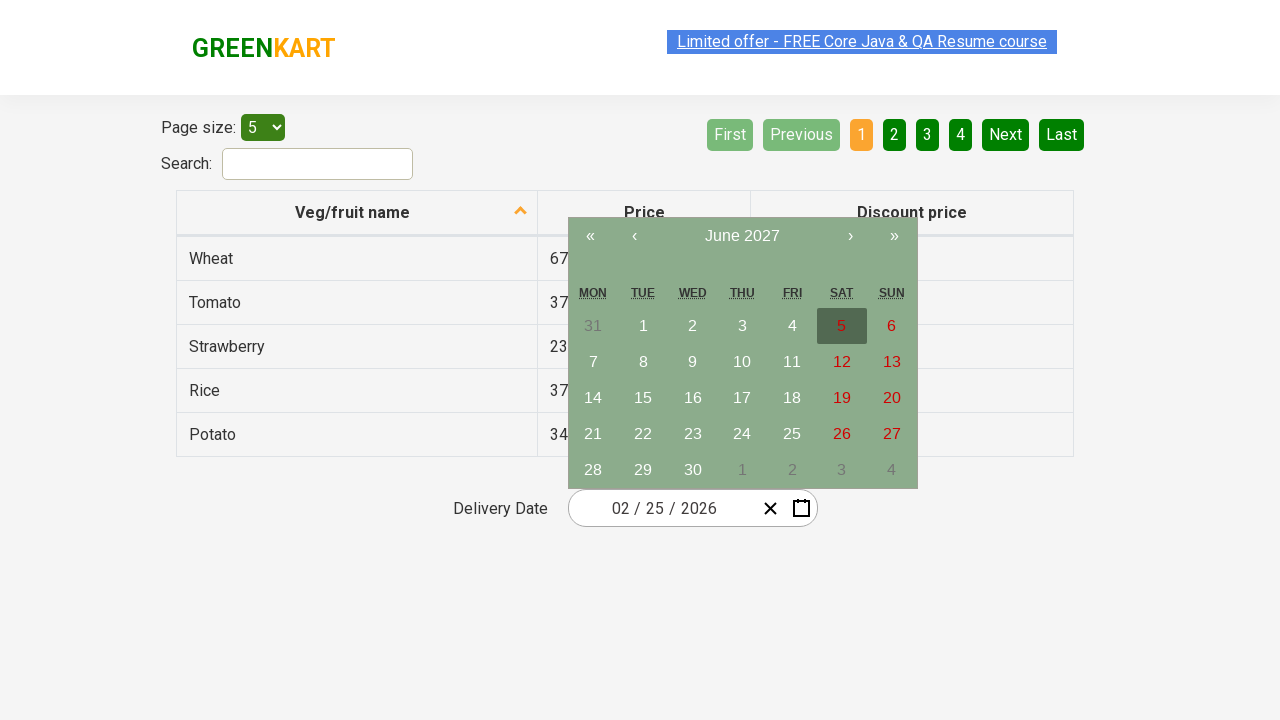

Selected day 10 from calendar at (742, 362) on abbr:has-text('10')
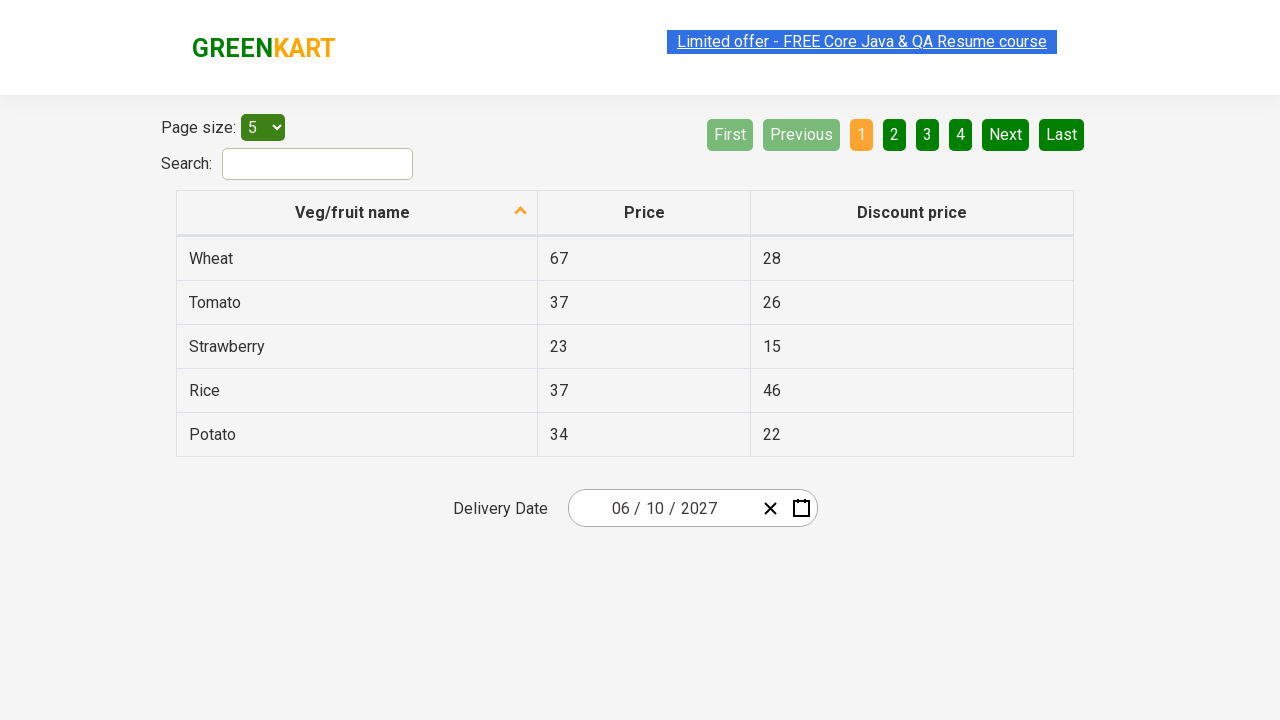

Verified input field 0: expected '6', got '6'
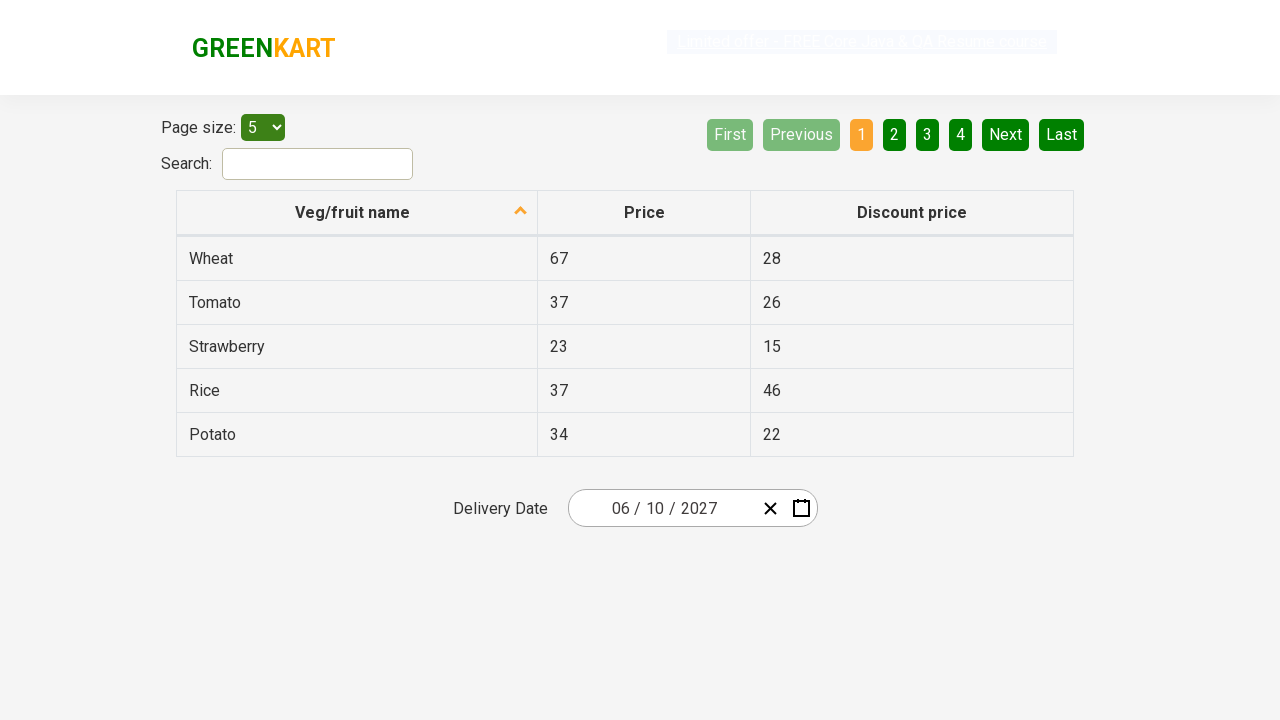

Verified input field 1: expected '10', got '10'
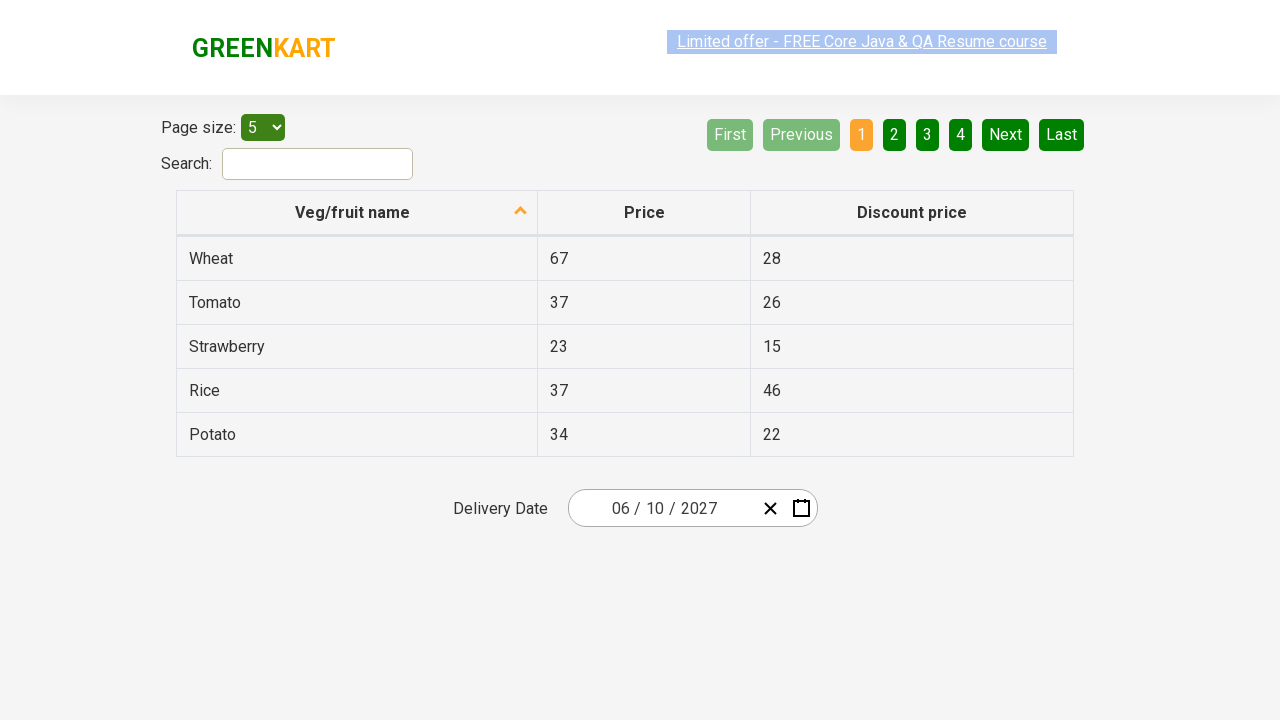

Verified input field 2: expected '2027', got '2027'
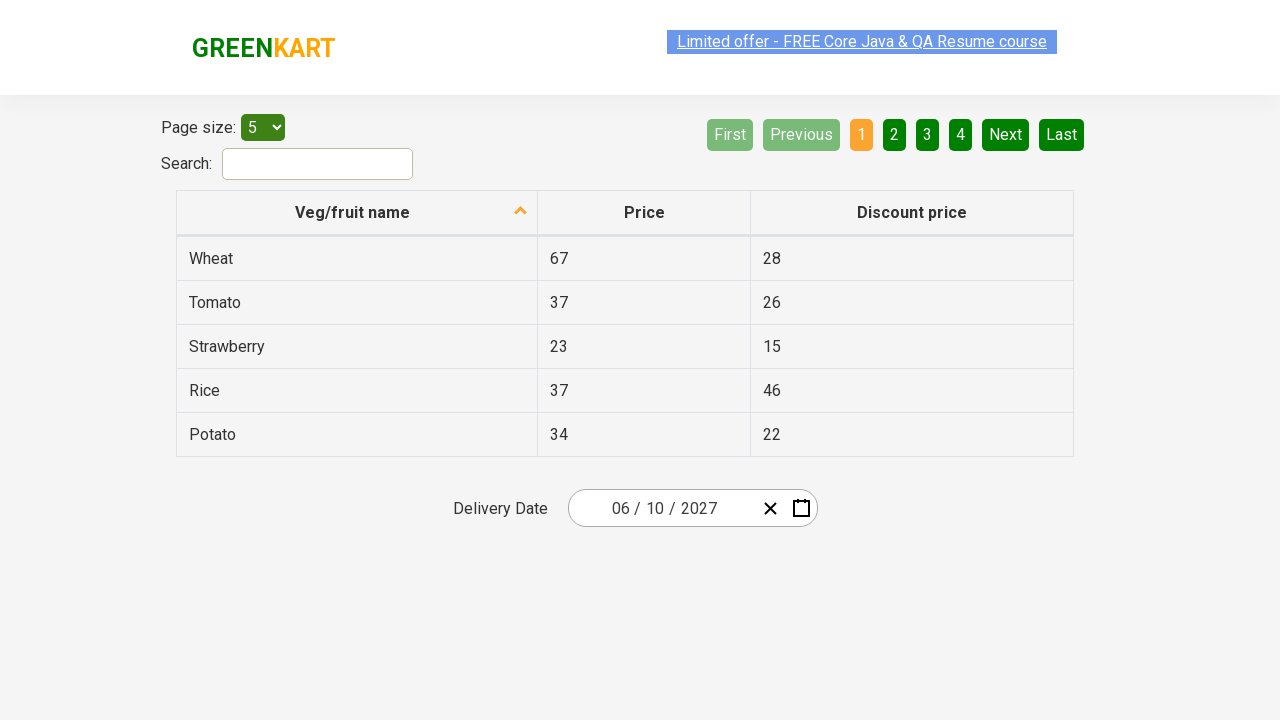

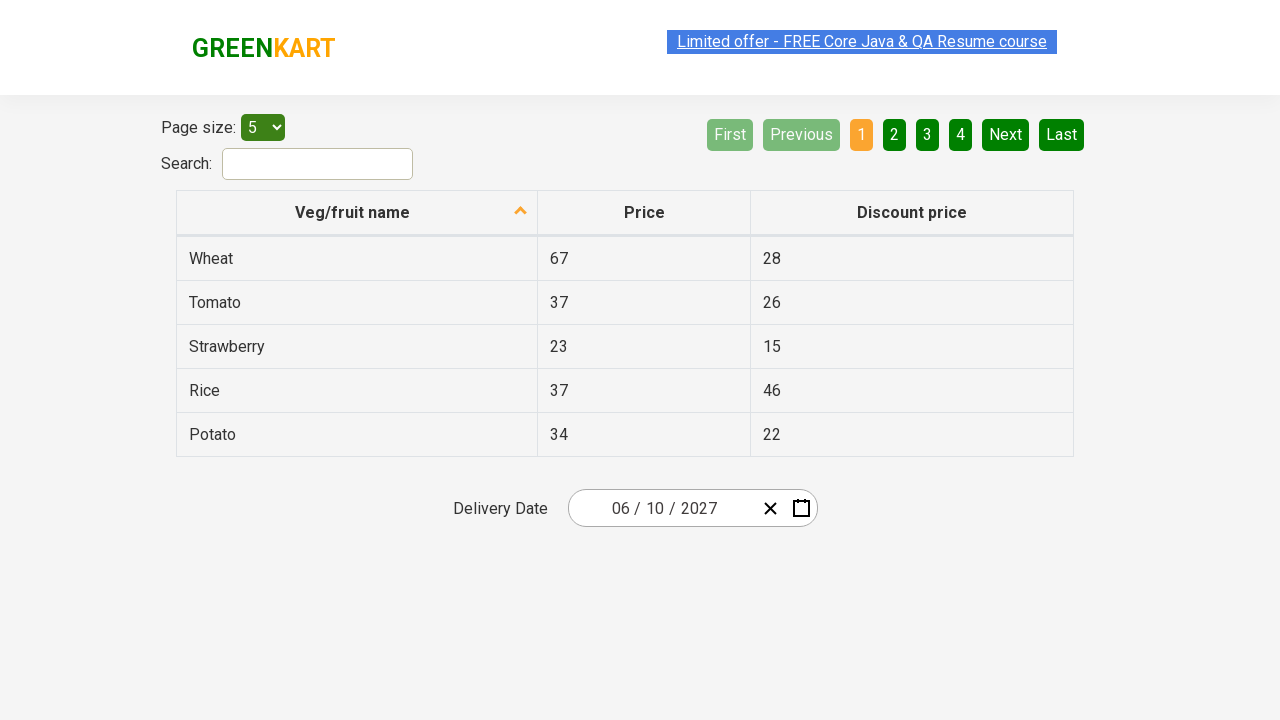